Tests explicit wait functionality by clicking a button and waiting for a delayed message to appear with specific text

Starting URL: https://qavbox.github.io/demo/delay/

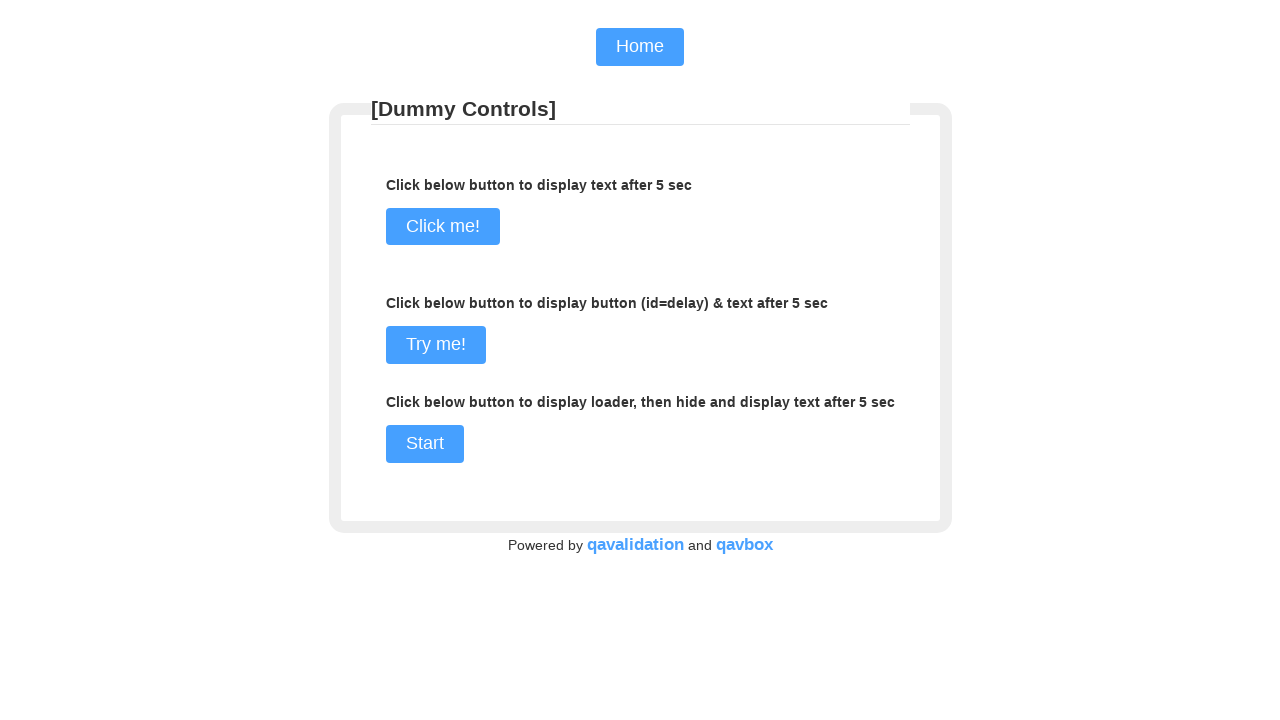

Clicked commit button to trigger delayed element at (442, 227) on xpath=//input[@name='commit']
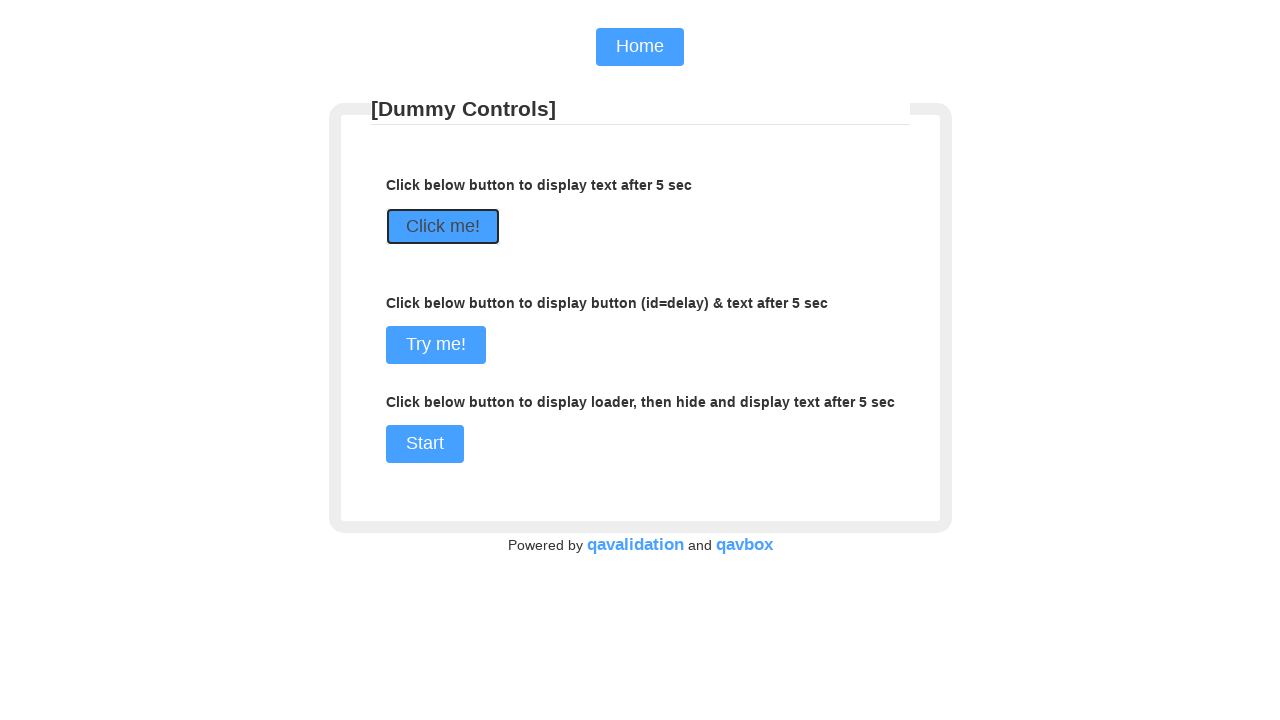

Waited for message element with id 'two' to become visible
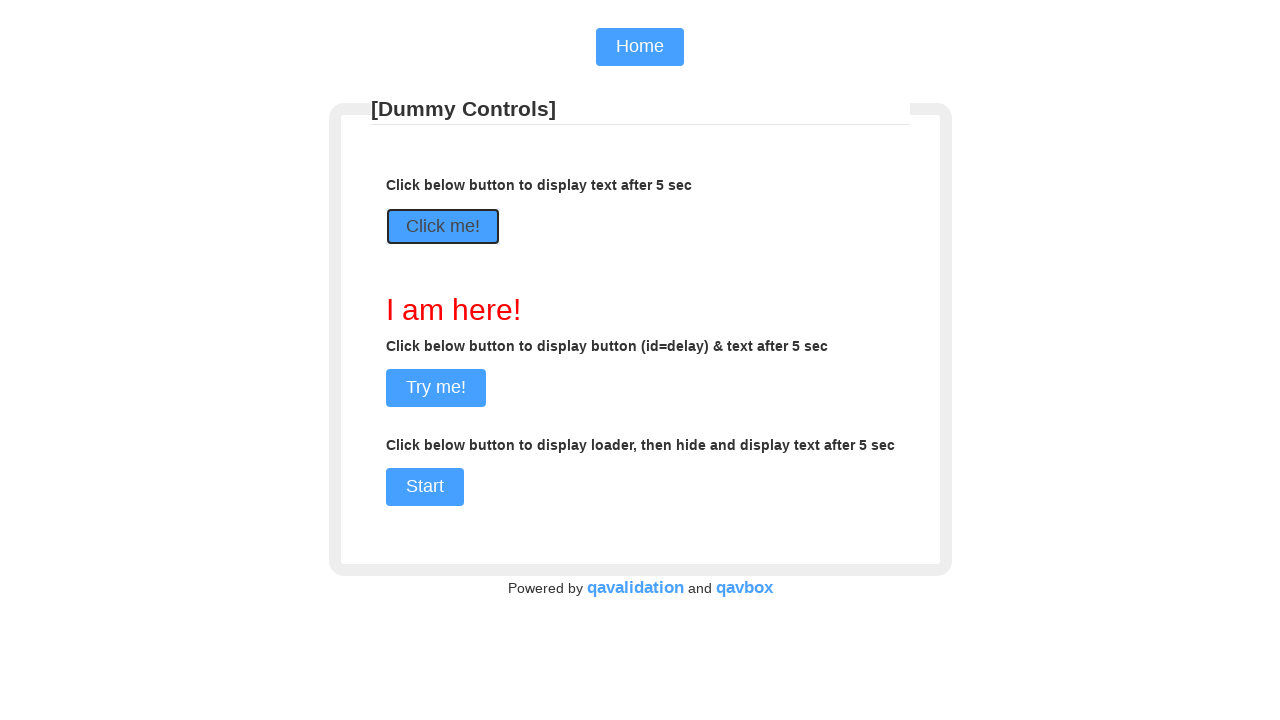

Waited for message text to equal 'I am here!'
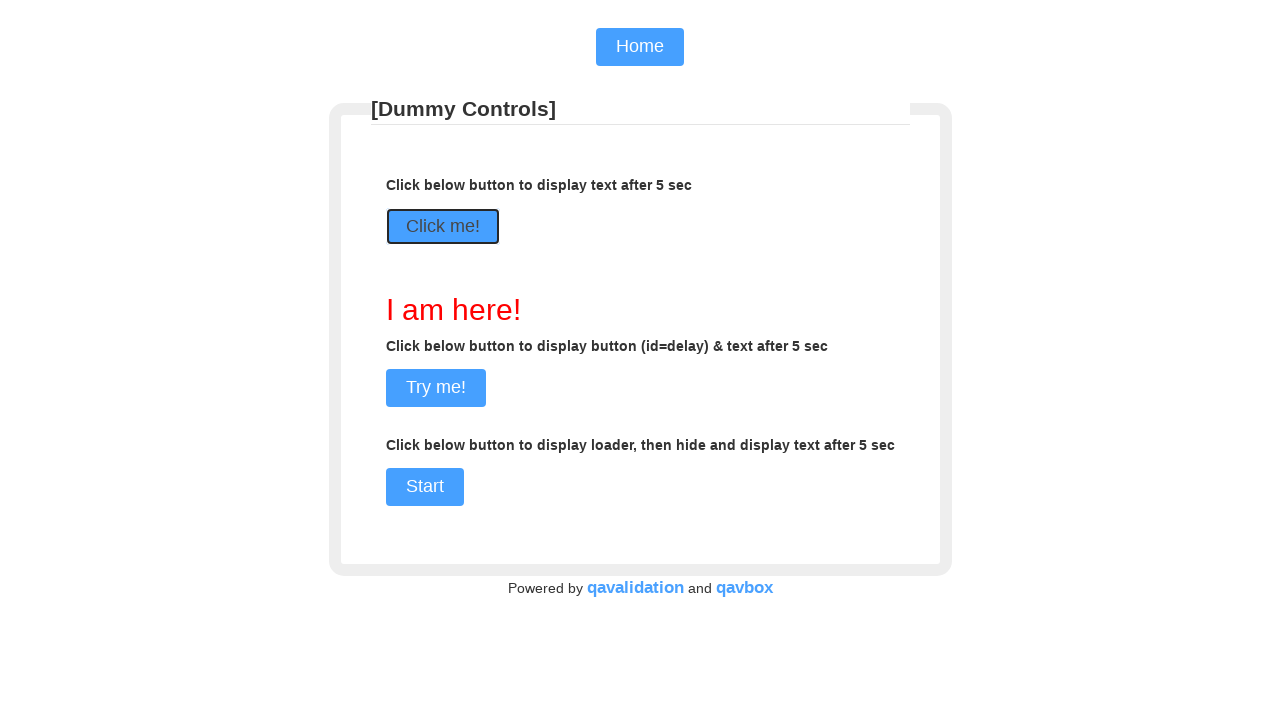

Located message element
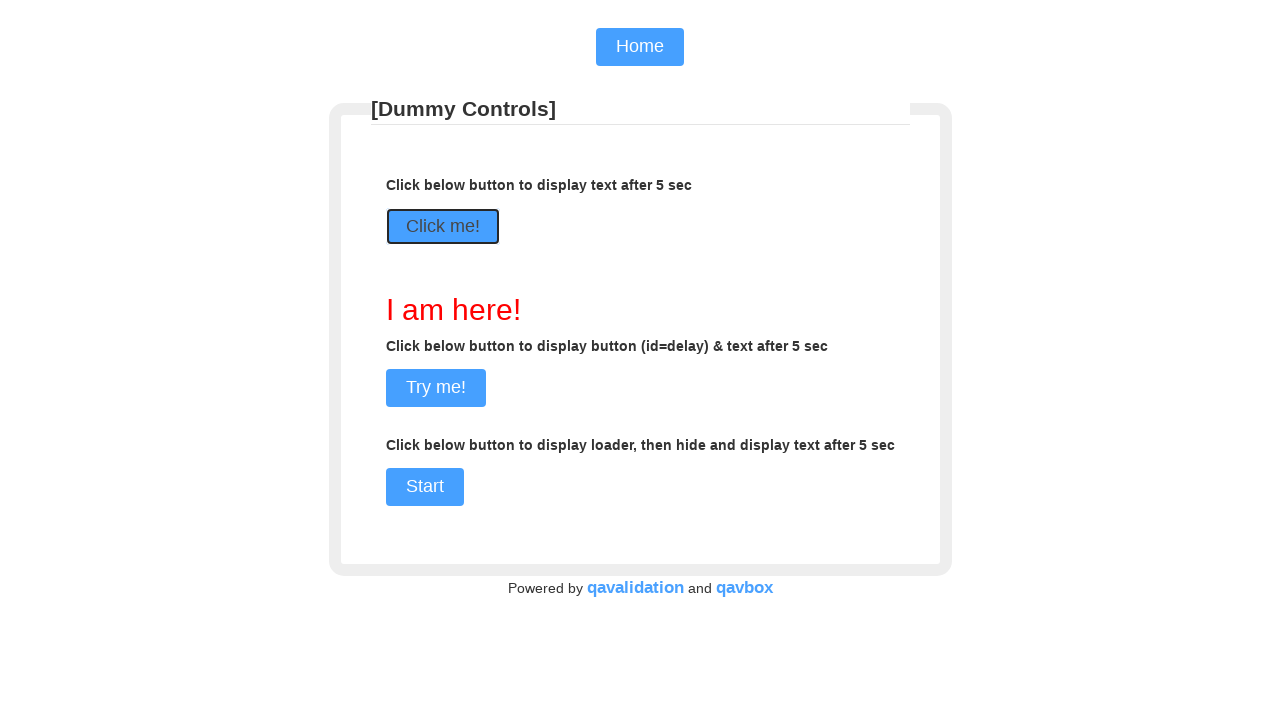

Asserted that message element is visible
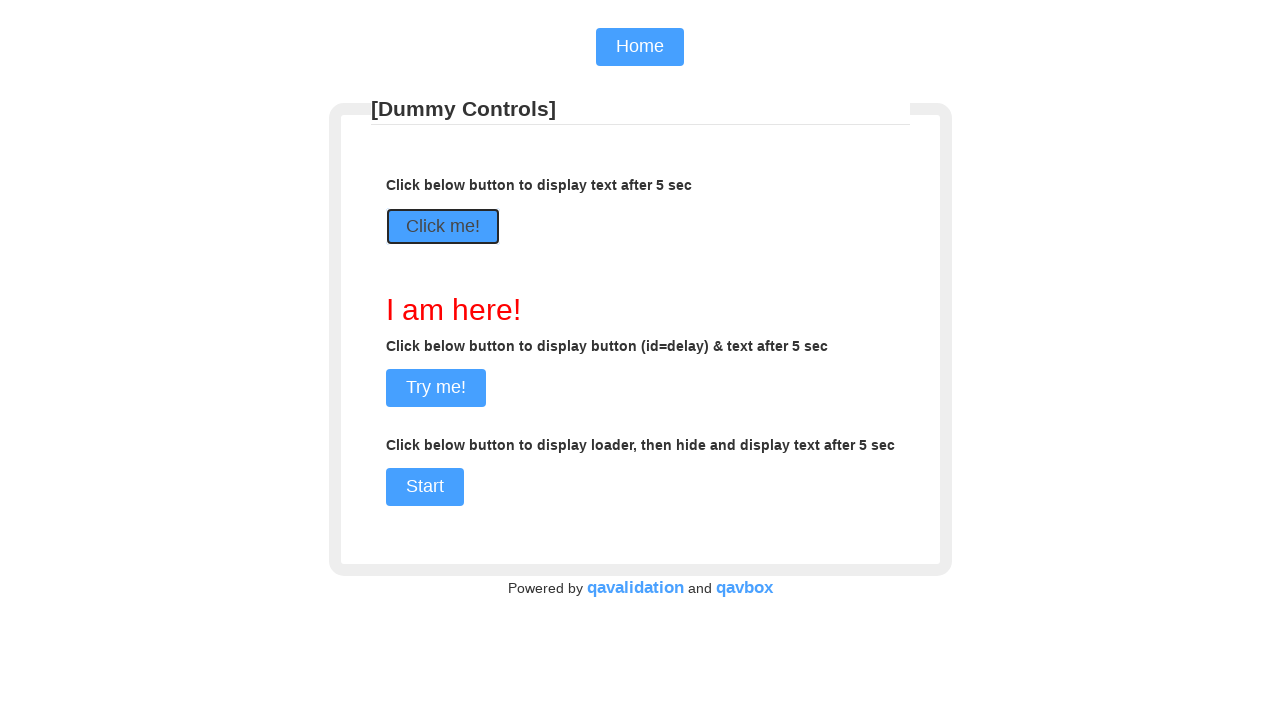

Asserted that message text content equals 'I am here!'
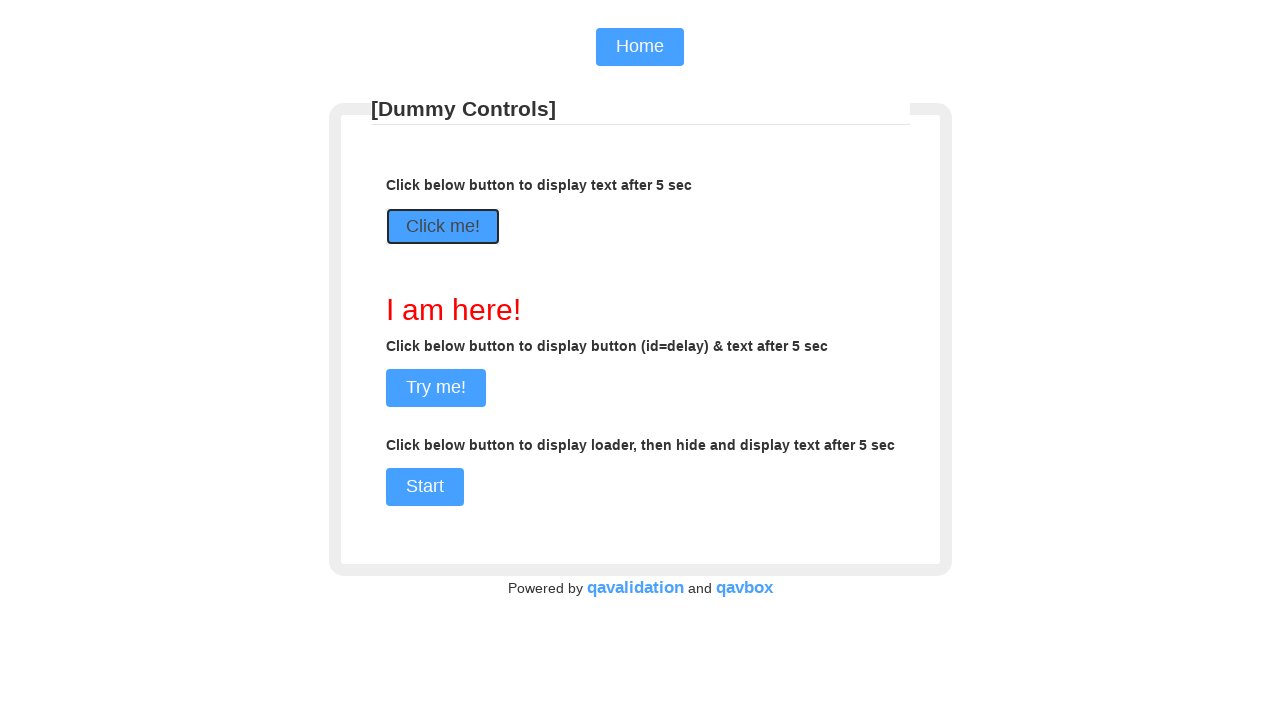

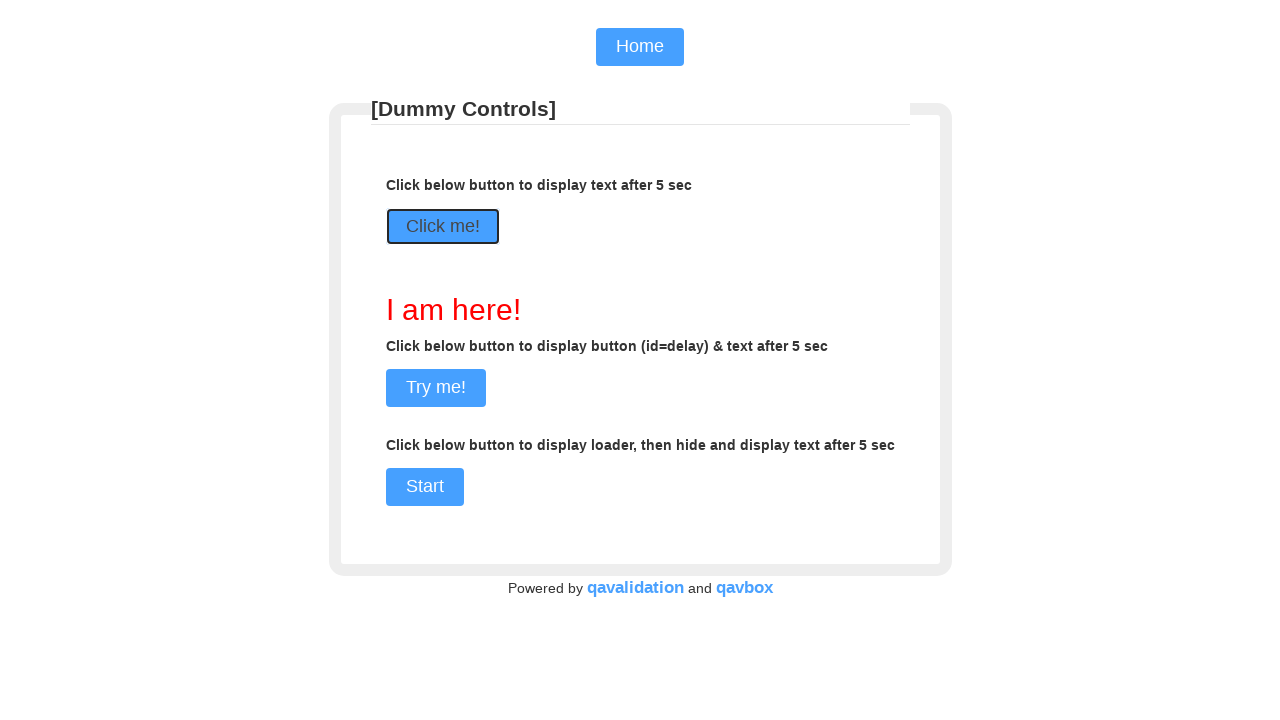